Tests various dropdown and checkbox interactions on a travel booking form, including selecting senior citizen discount, changing trip type, and adjusting passenger count

Starting URL: https://rahulshettyacademy.com/dropdownsPractise/

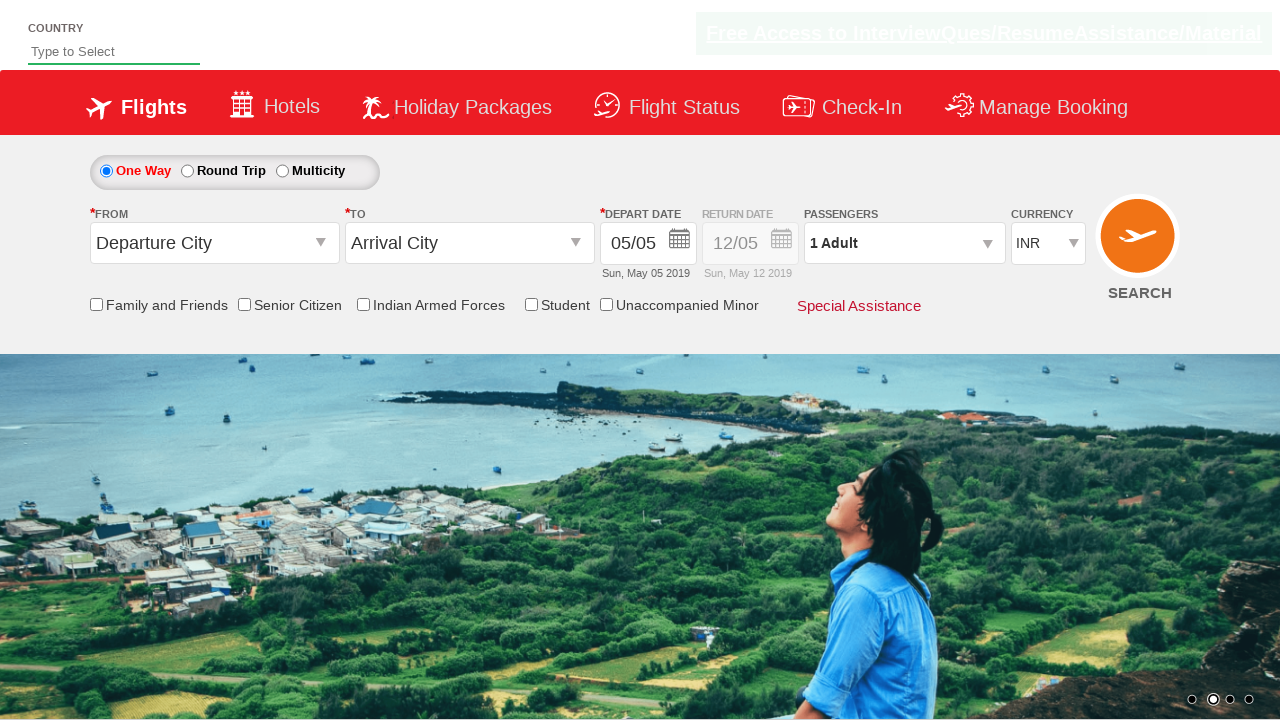

Verified senior citizen discount checkbox is not initially selected
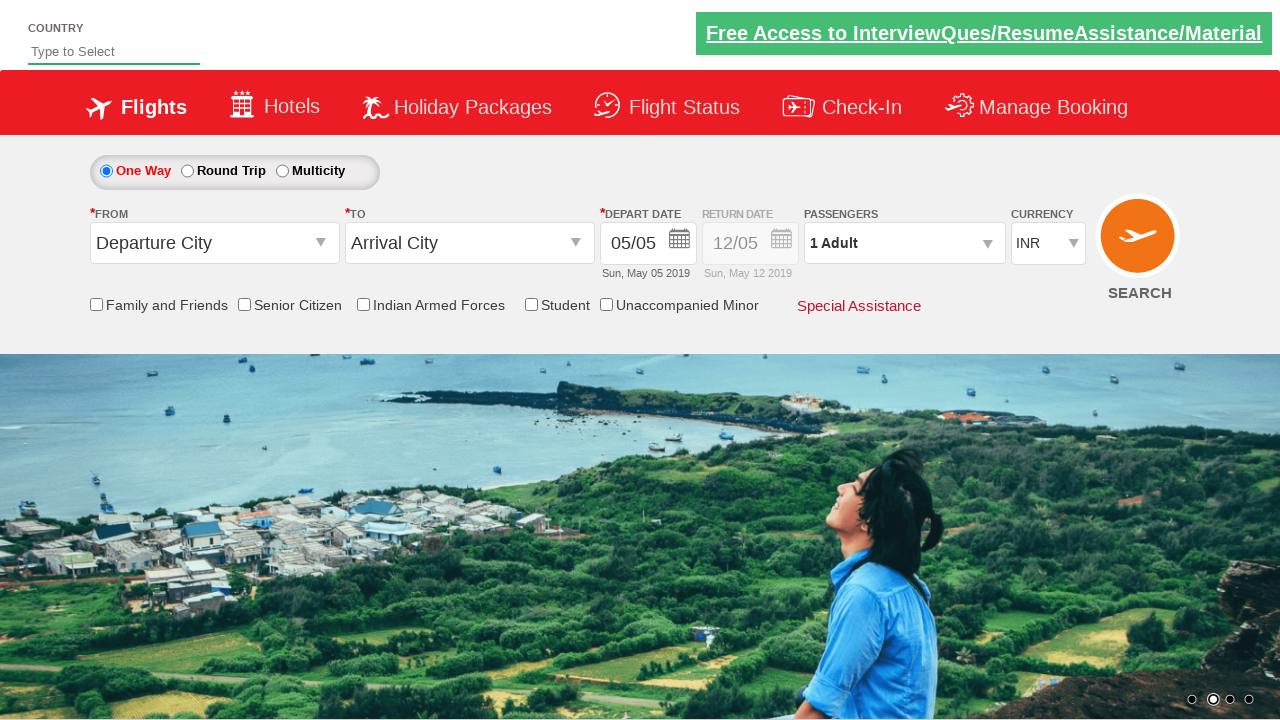

Clicked senior citizen discount checkbox at (244, 304) on input[id*='SeniorCitizenDiscount']
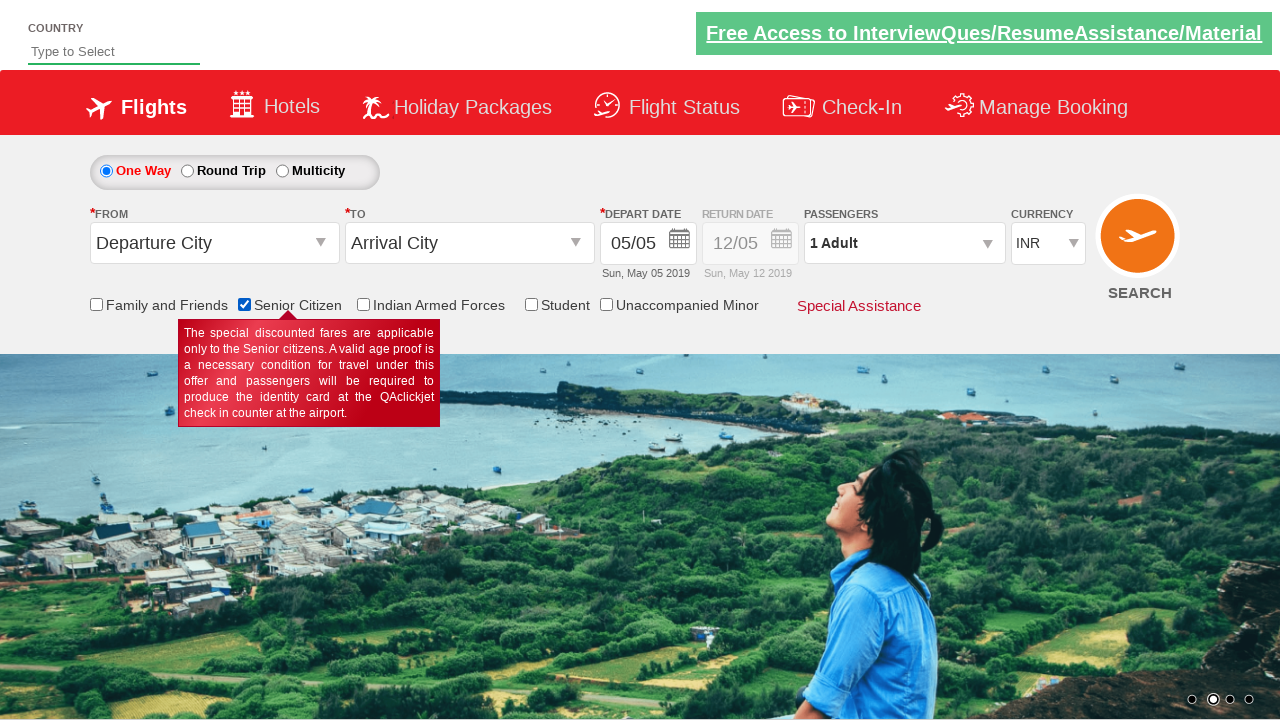

Verified senior citizen discount checkbox is now selected
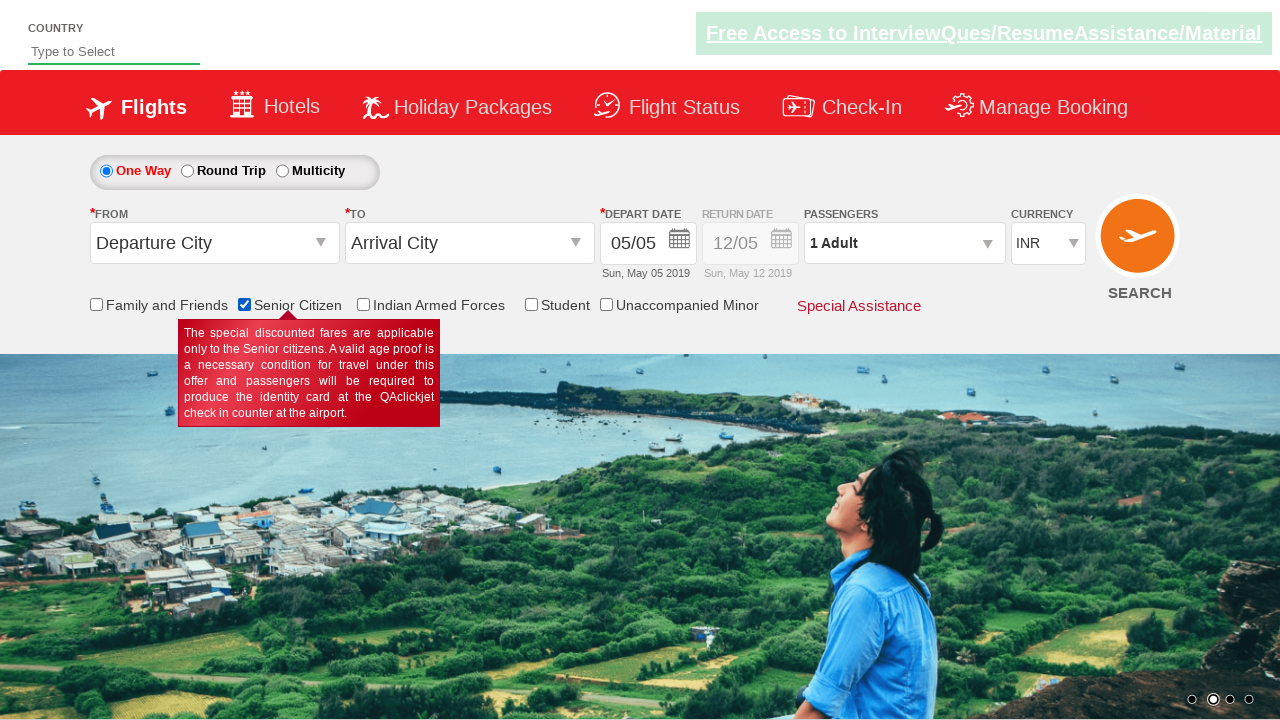

Clicked round trip radio button at (187, 171) on #ctl00_mainContent_rbtnl_Trip_1
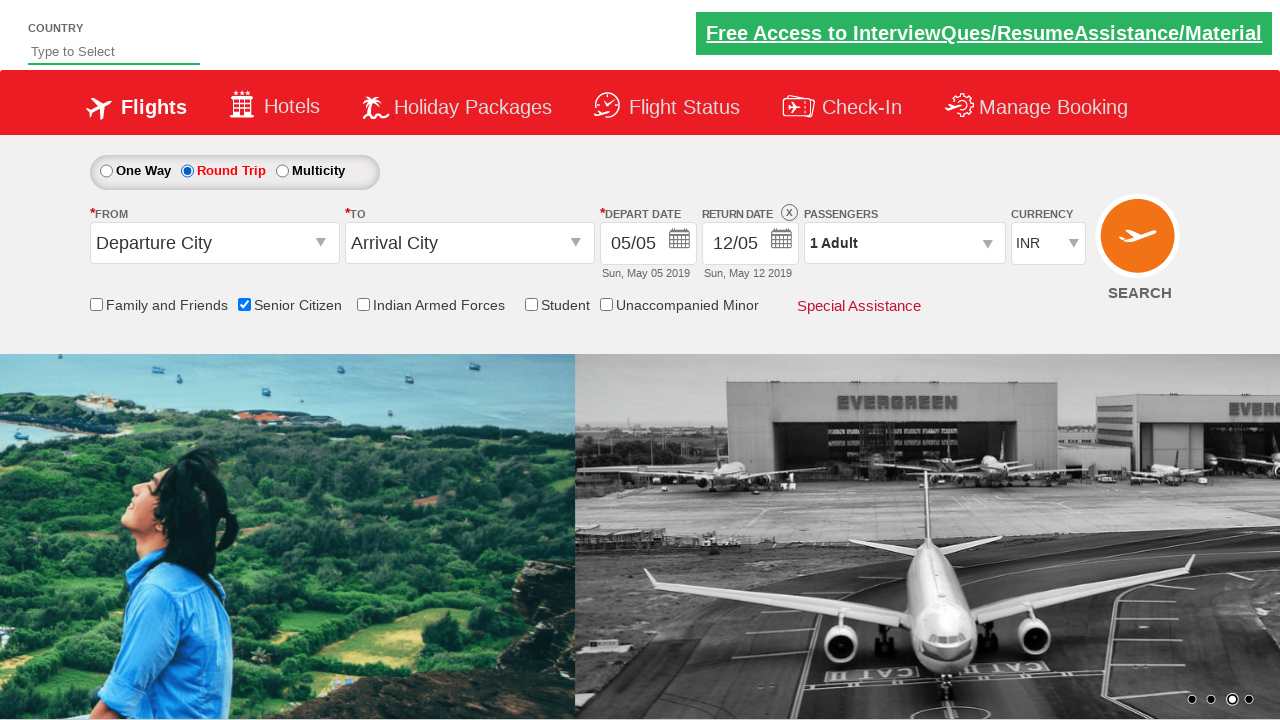

Verified return date section is now enabled
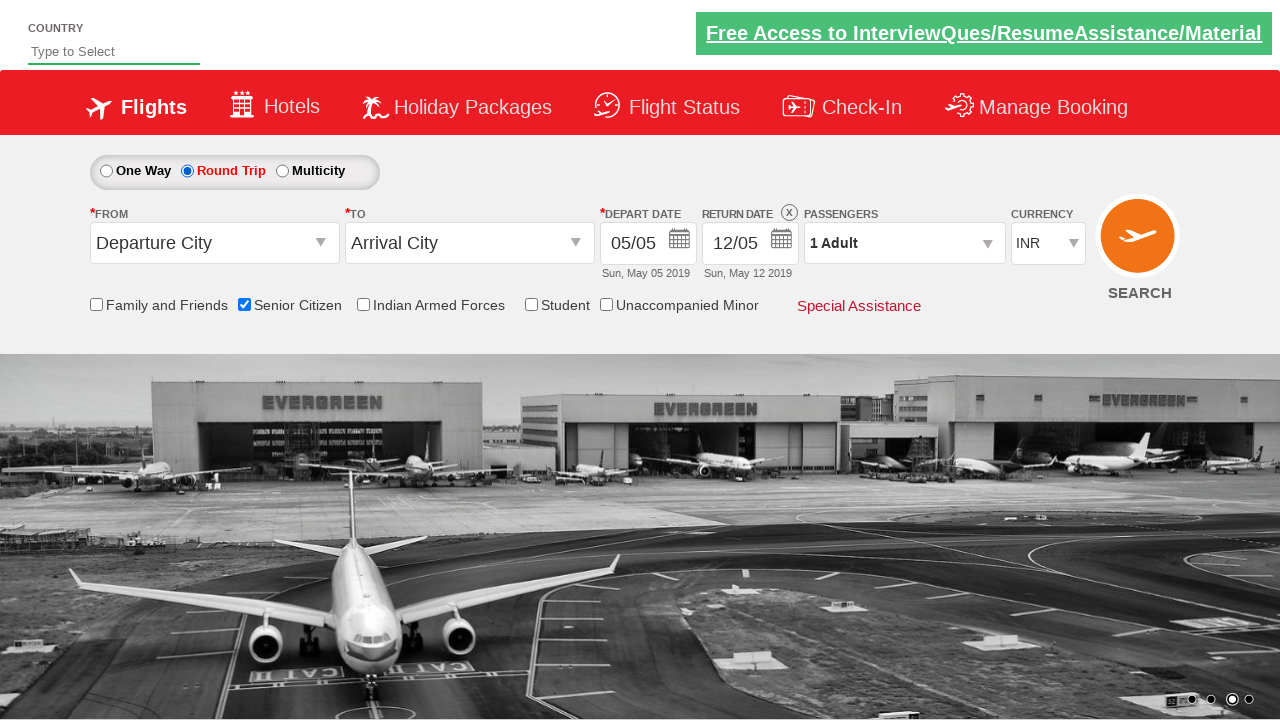

Clicked passenger info dropdown at (904, 243) on #divpaxinfo
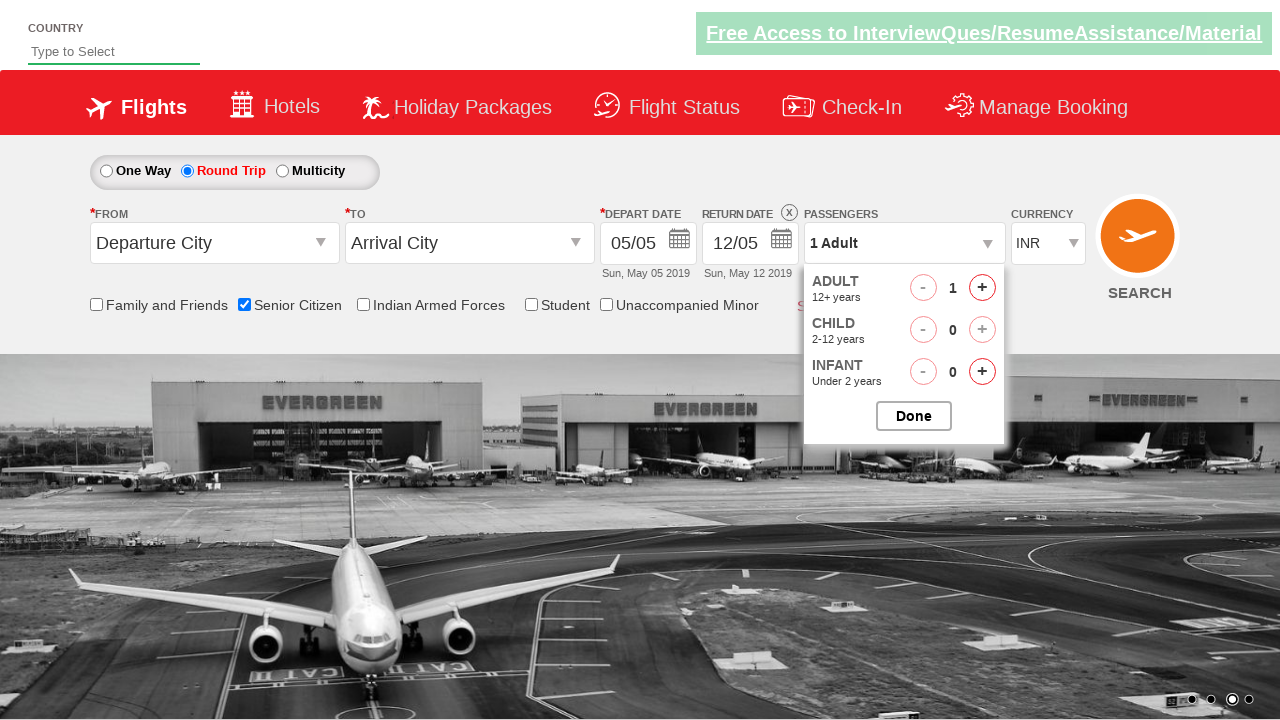

Waited for passenger dropdown to become interactive
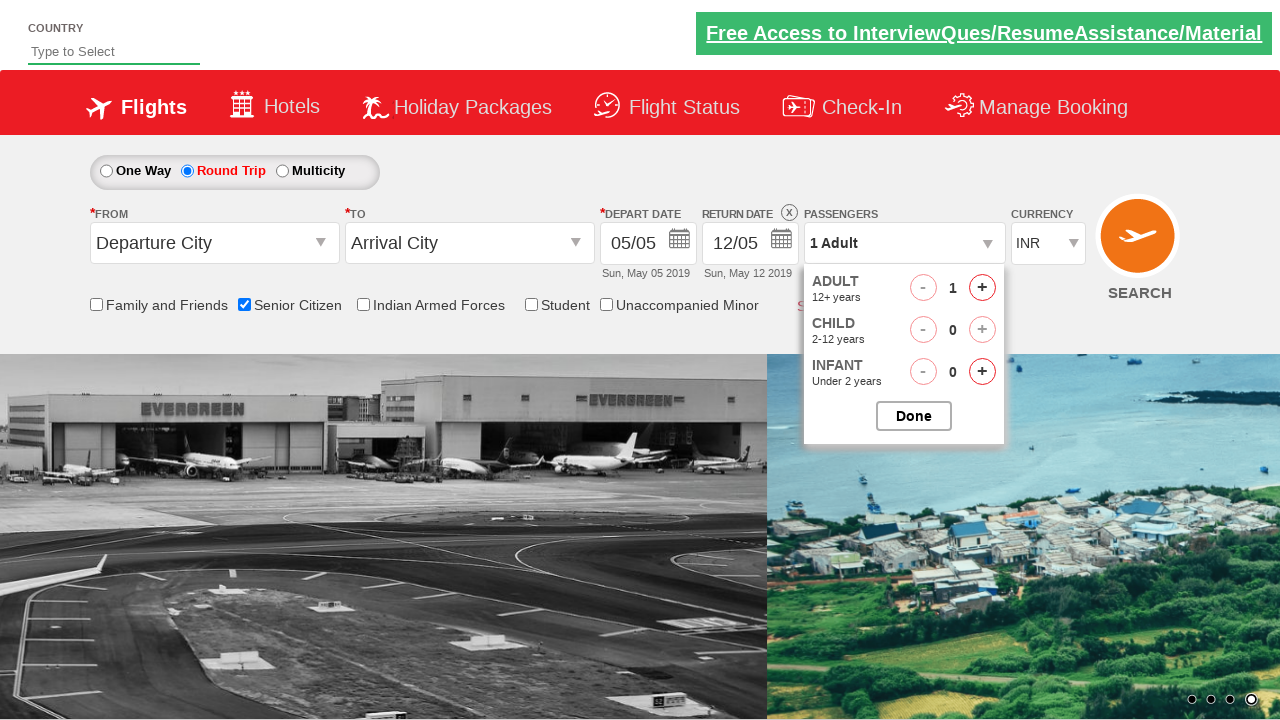

Clicked increase adult count button (iteration 1 of 4) at (982, 288) on #hrefIncAdt
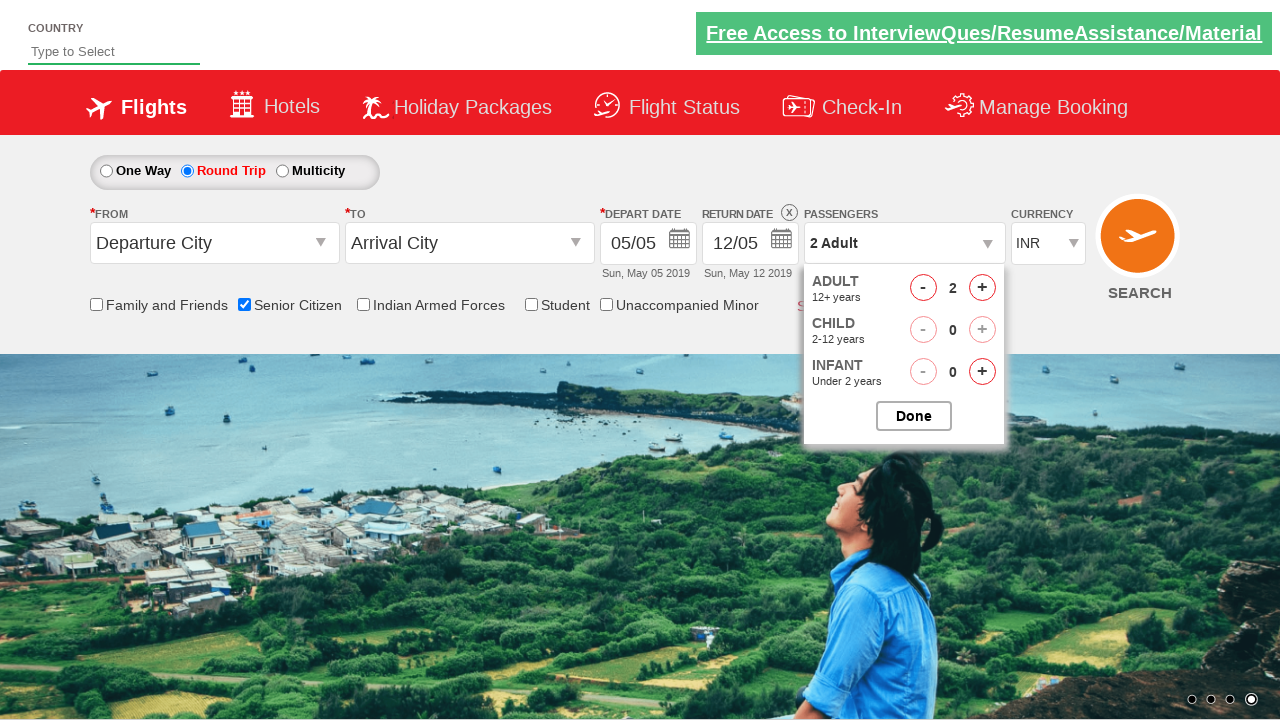

Clicked increase adult count button (iteration 2 of 4) at (982, 288) on #hrefIncAdt
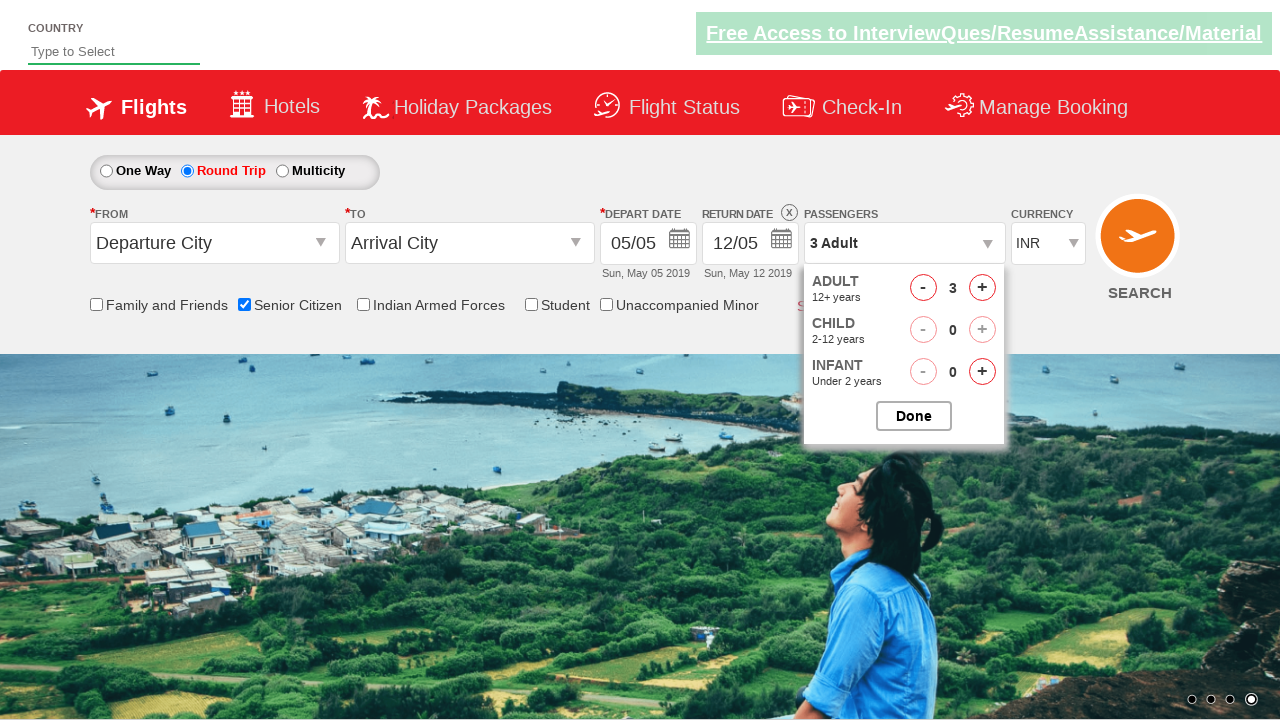

Clicked increase adult count button (iteration 3 of 4) at (982, 288) on #hrefIncAdt
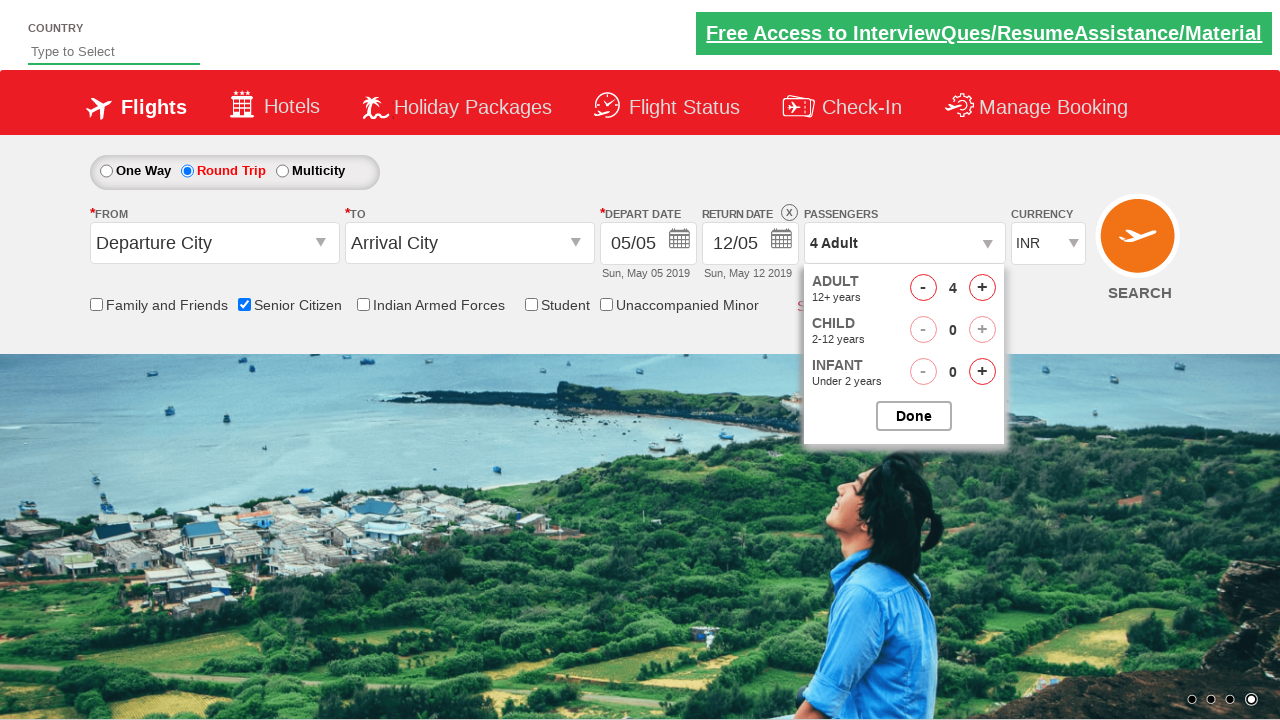

Clicked increase adult count button (iteration 4 of 4) at (982, 288) on #hrefIncAdt
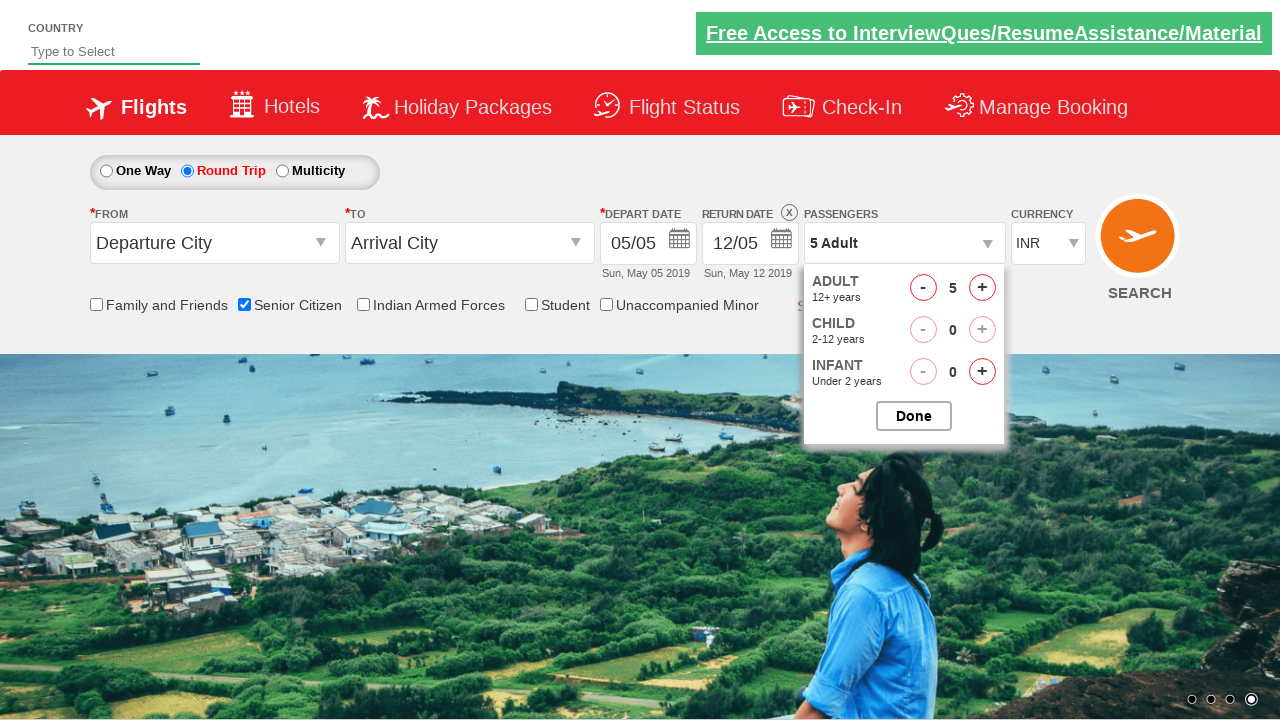

Closed passenger selection dropdown at (914, 416) on #btnclosepaxoption
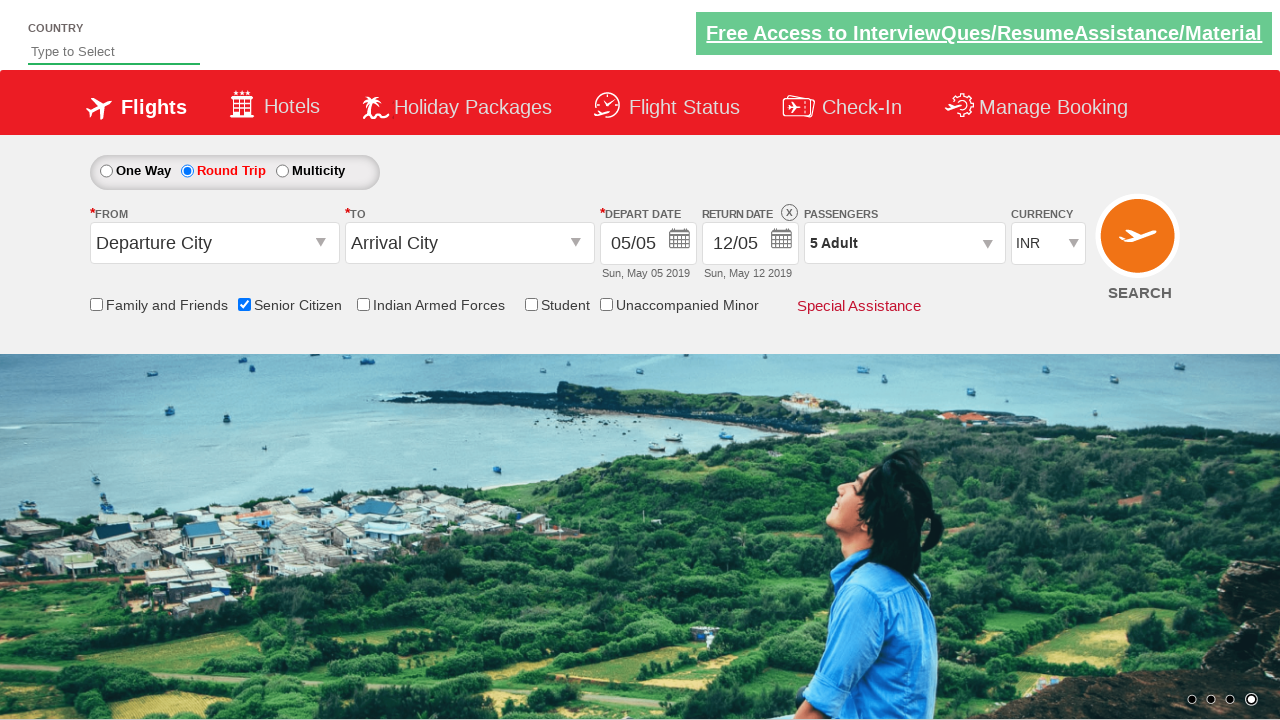

Verified passenger count displays '5 Adult'
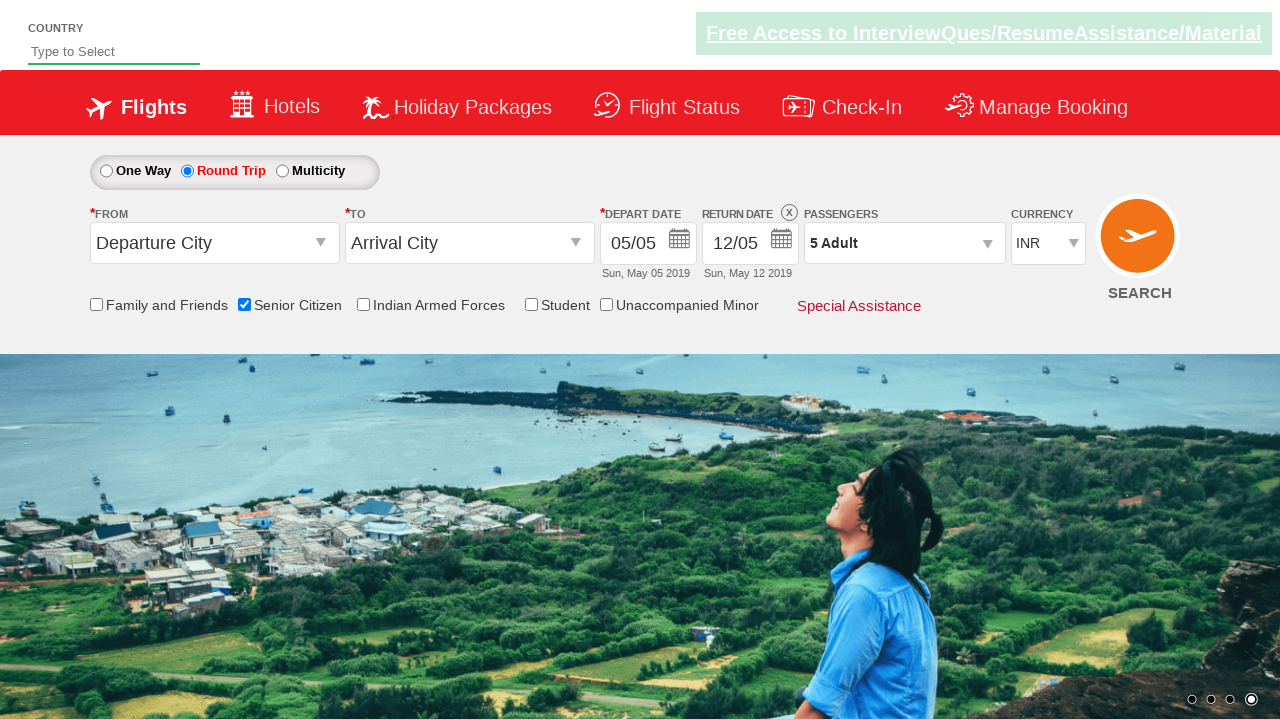

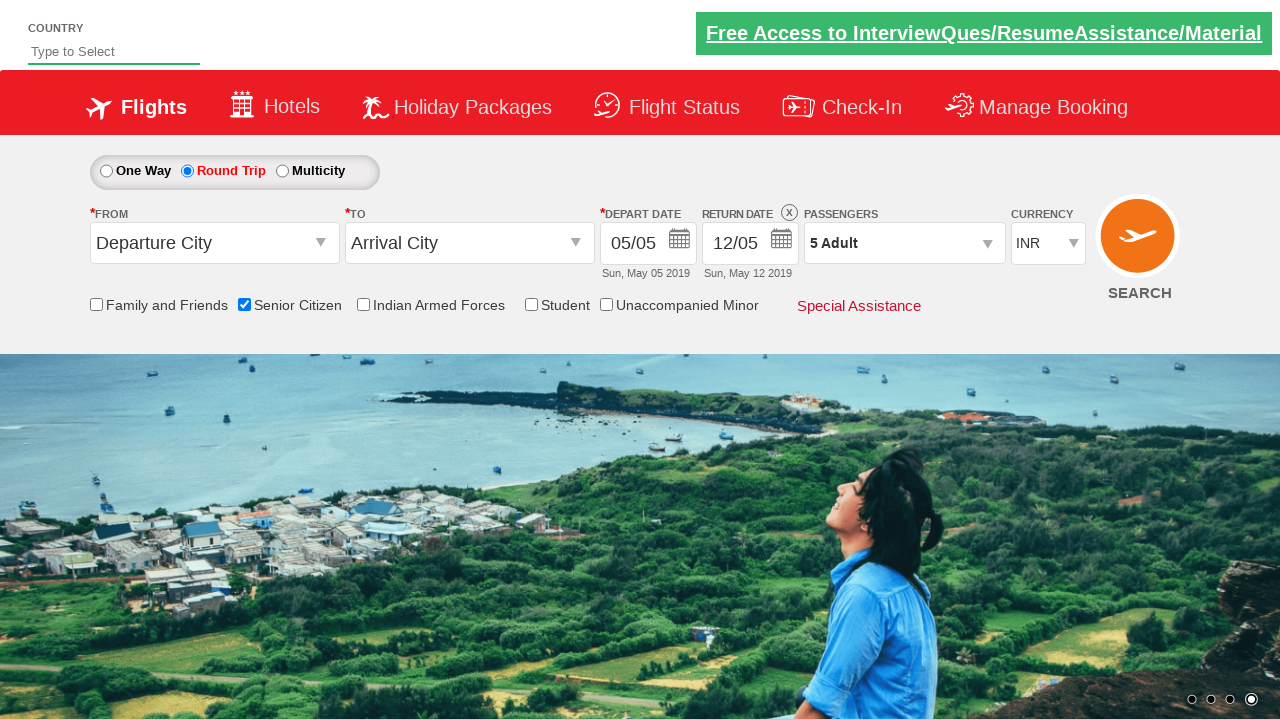